Tests window handling by navigating to W3Schools tryit page, clicking a link that opens a new window, switching to the new window, and clicking another element

Starting URL: https://www.w3schools.com/jsref/tryit.asp?filename=tryjsref_prompt

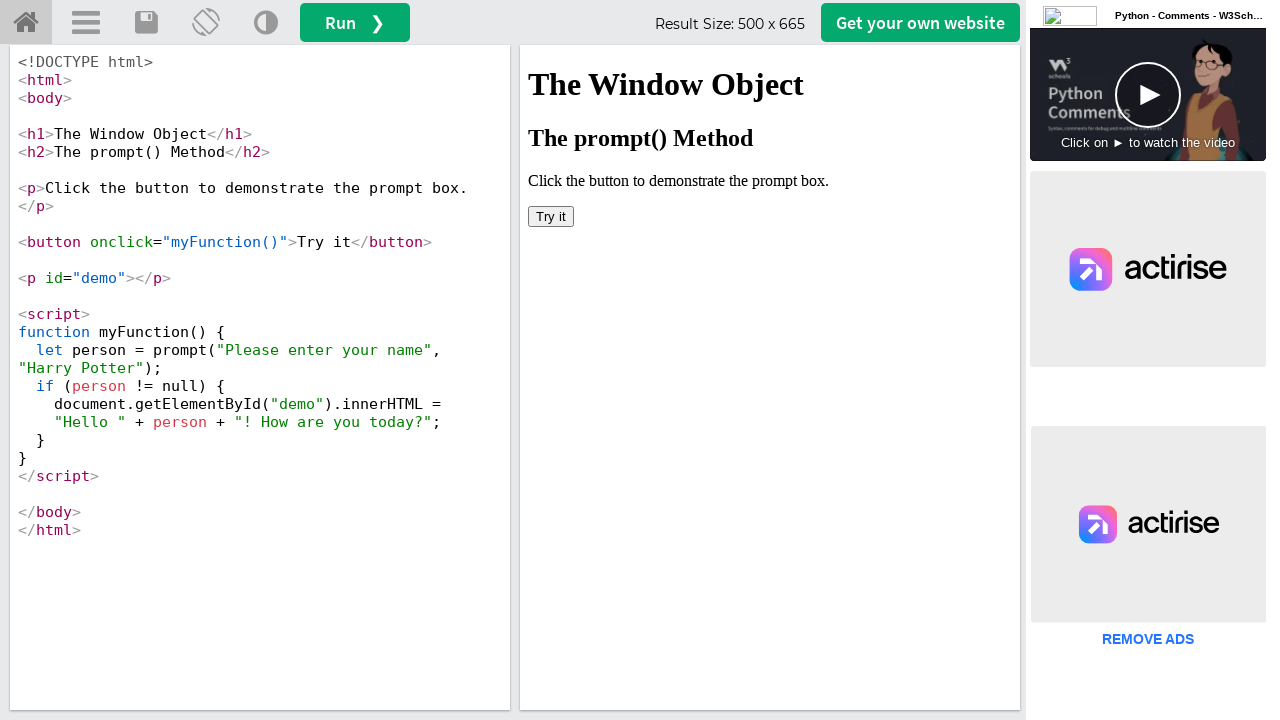

Clicked 'Try Home' link which opened a new window at (26, 23) on #tryhome
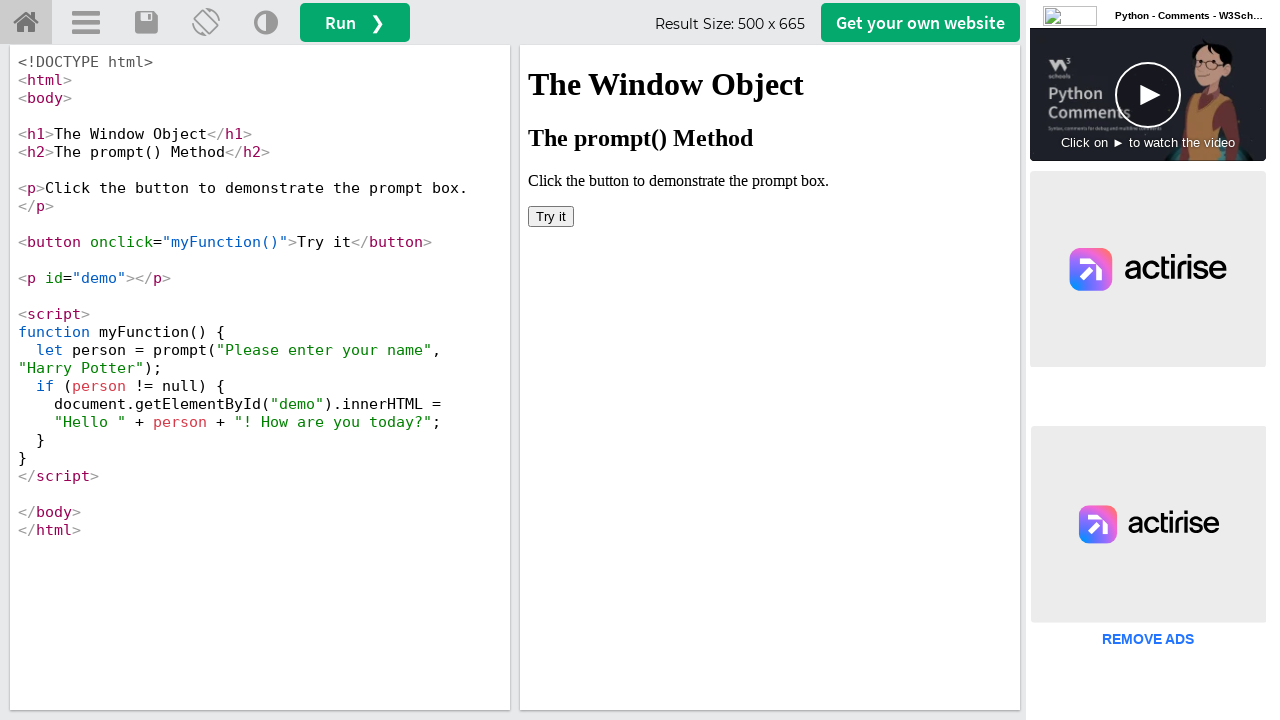

Switched to new window and waited for page to load
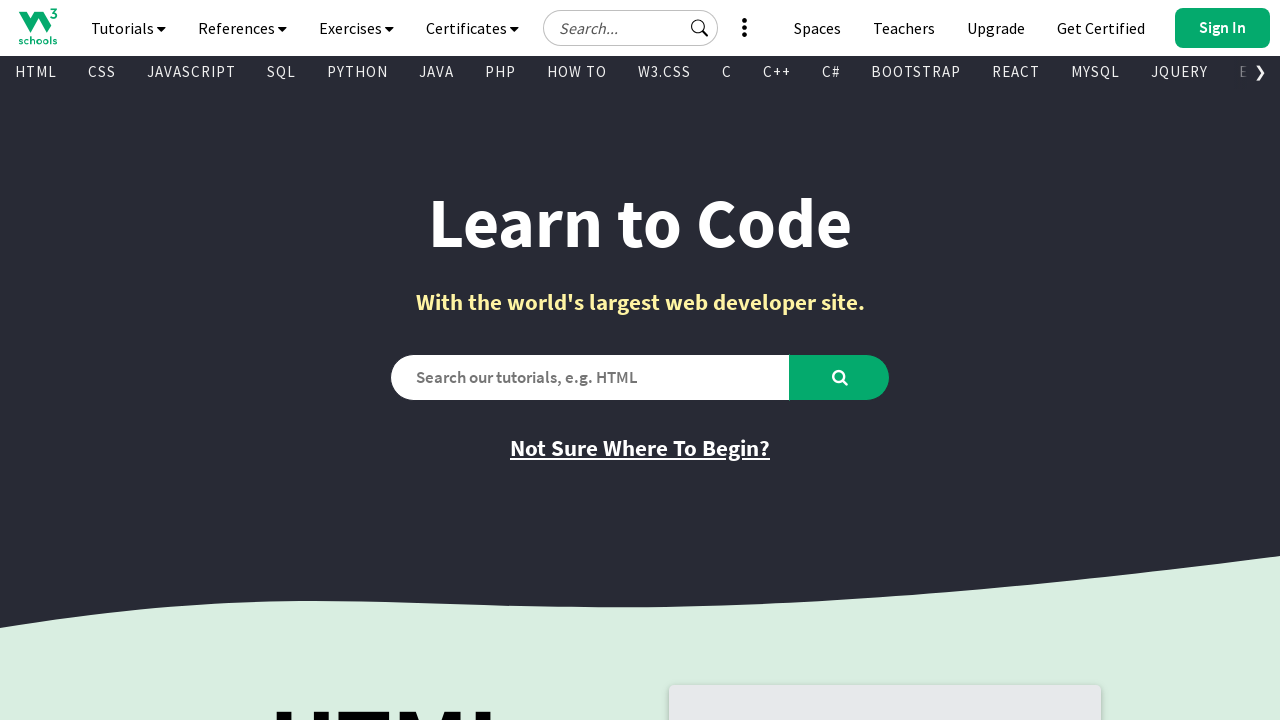

Clicked navigation link in main section of new window at (395, 360) on xpath=//*[@id='main']/div[4]/div/div[1]/a[3]
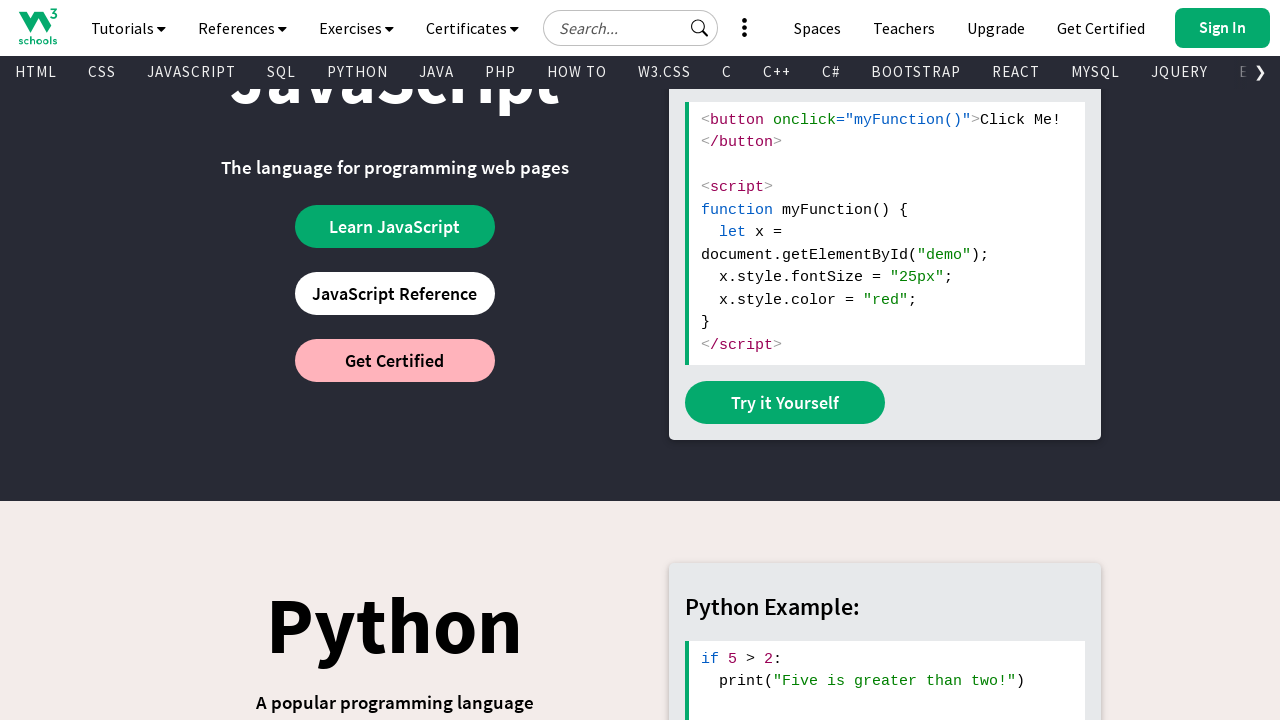

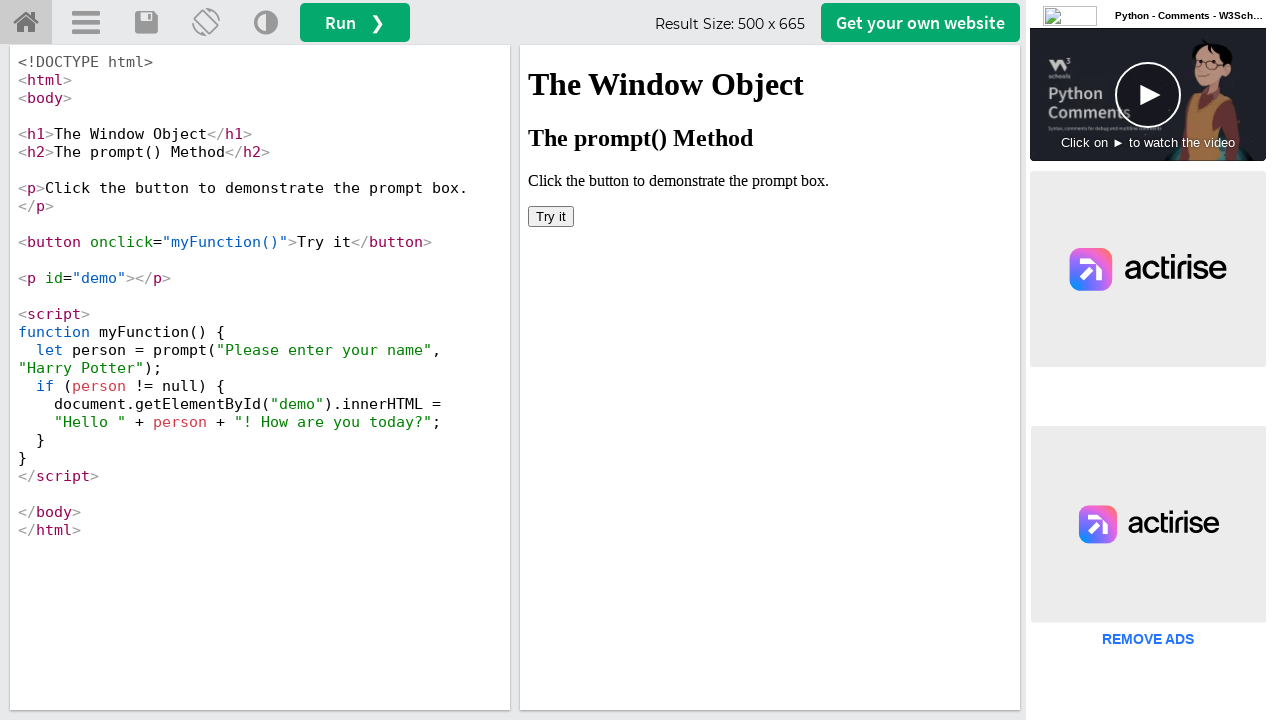